Tests Twitter footer link by clicking it and switching to the new window that opens

Starting URL: https://www.dtn.com

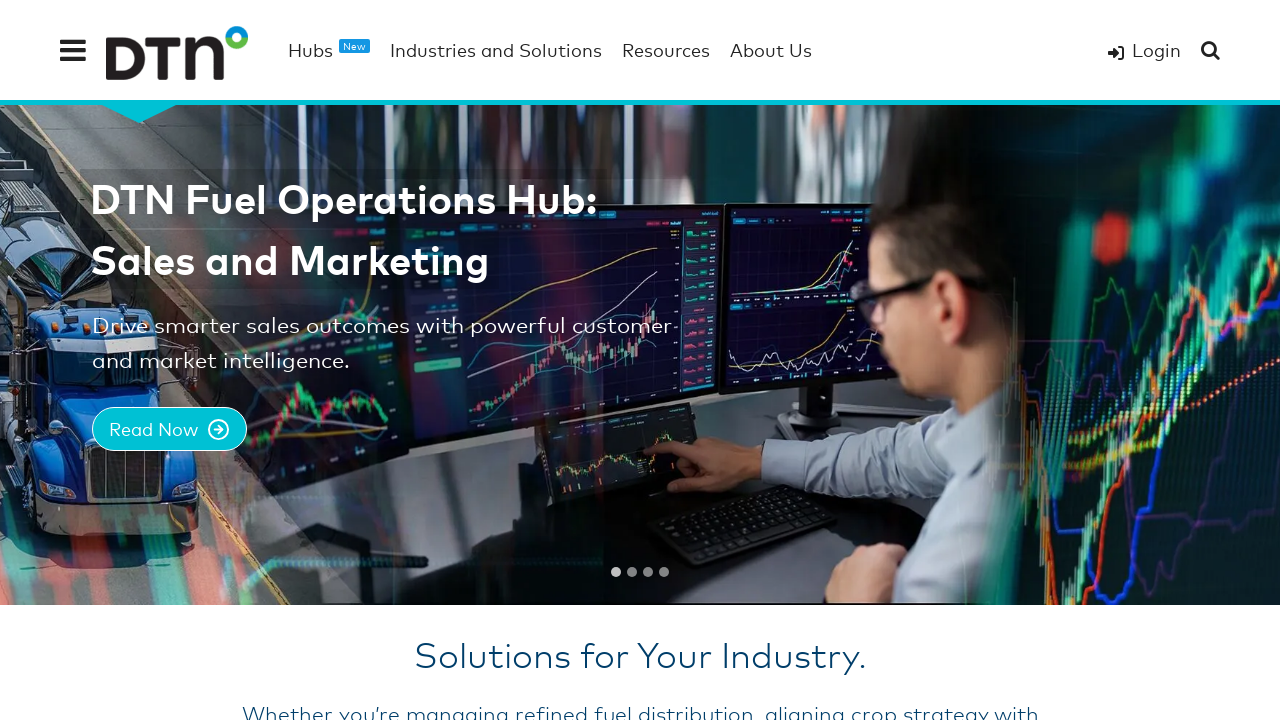

Clicked Twitter footer link, new window opened at (991, 360) on #twitter
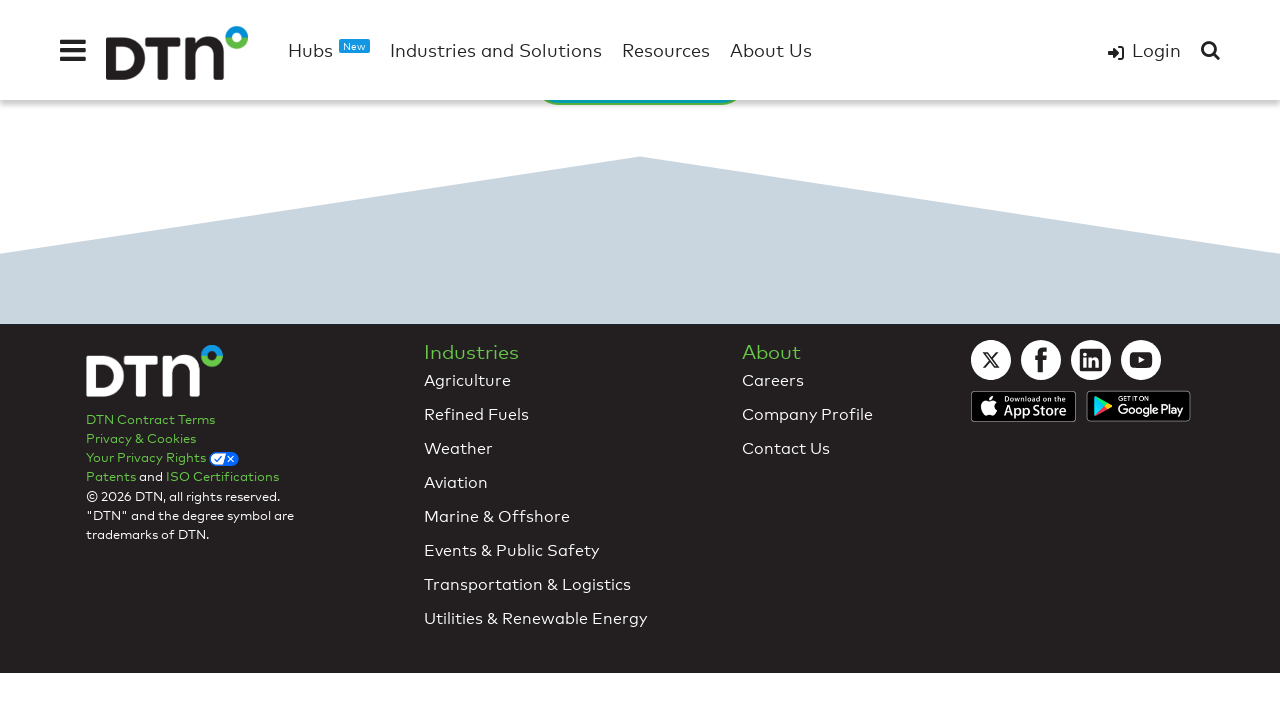

Retrieved new page context from Twitter link
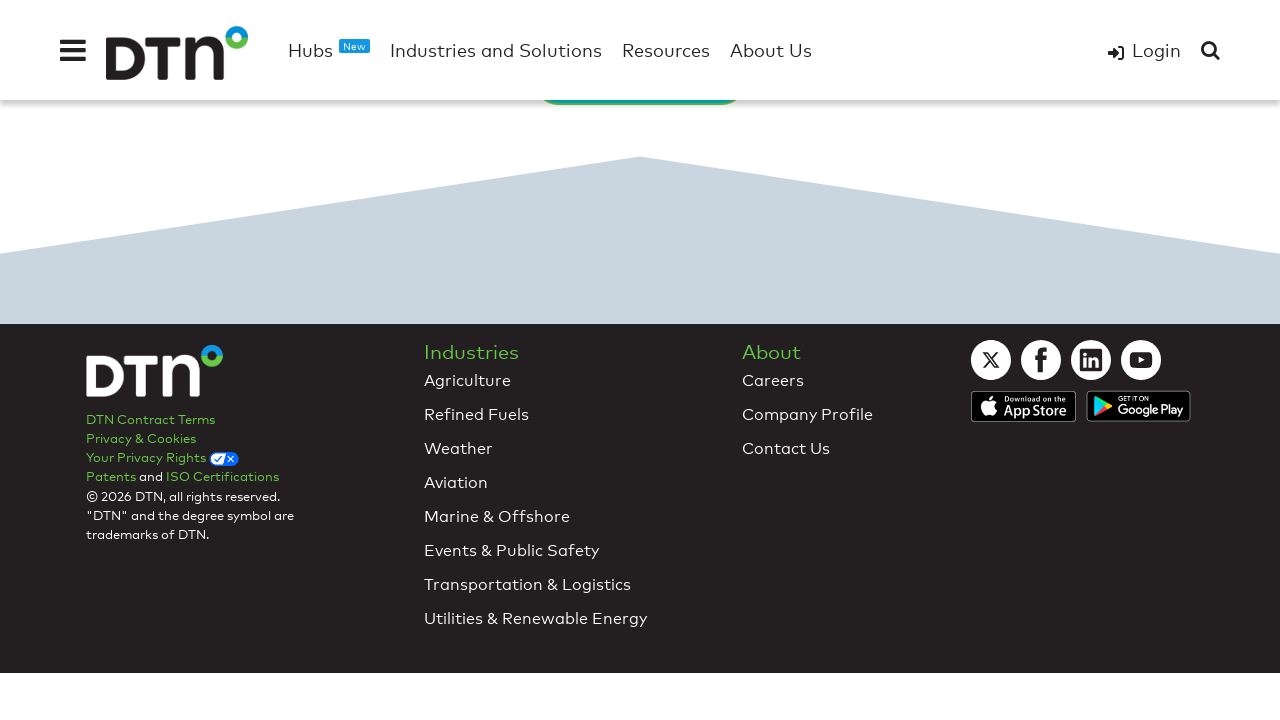

New page finished loading
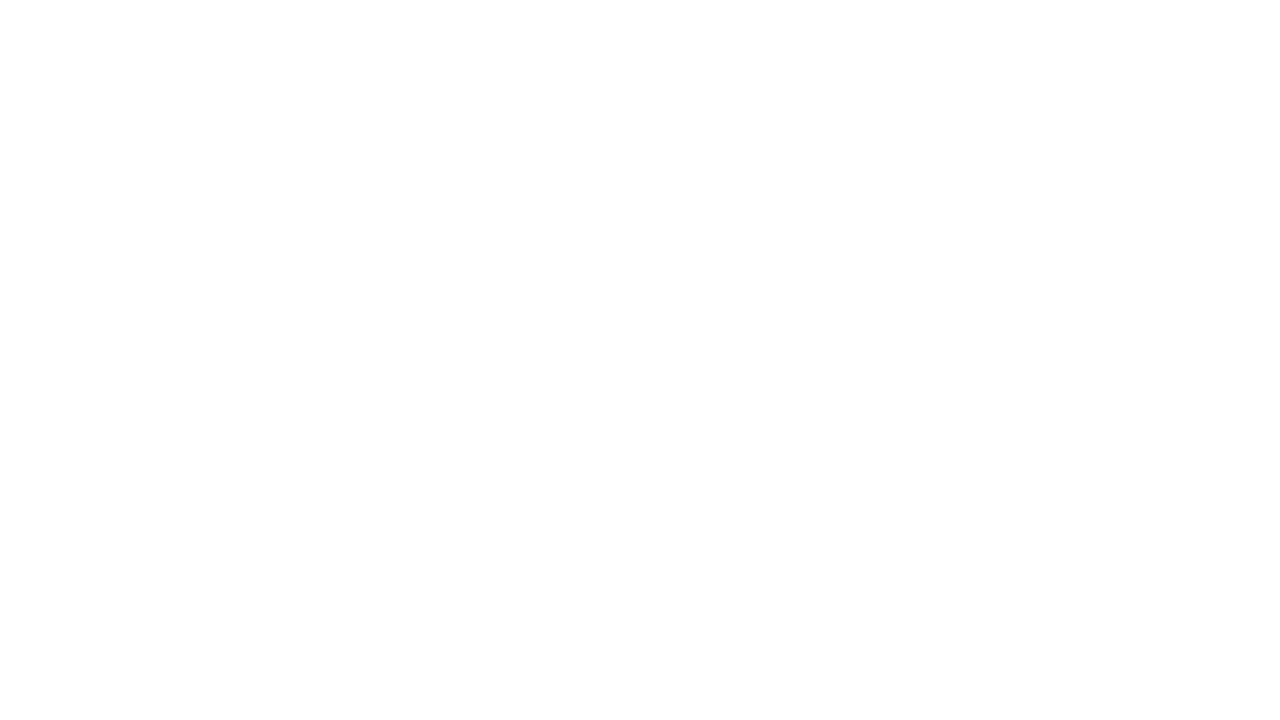

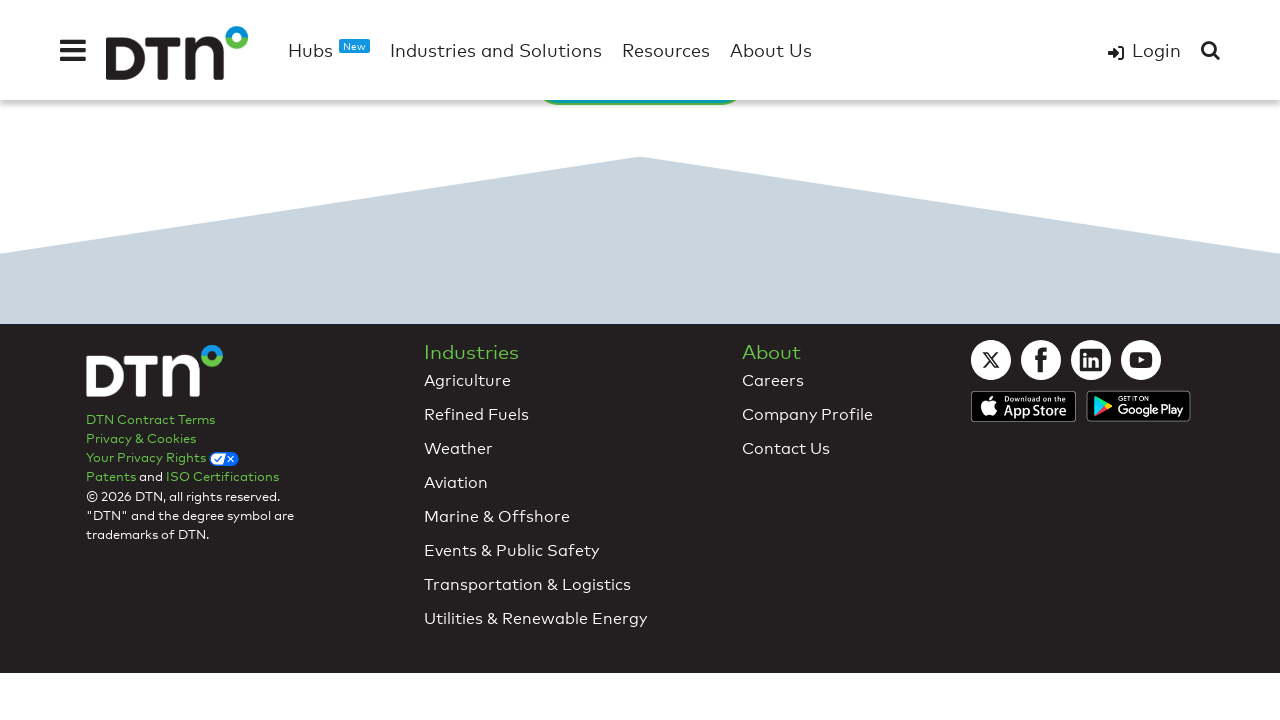